Tests window handling functionality by opening a new window, switching between windows, and verifying content in each window

Starting URL: https://the-internet.herokuapp.com/windows

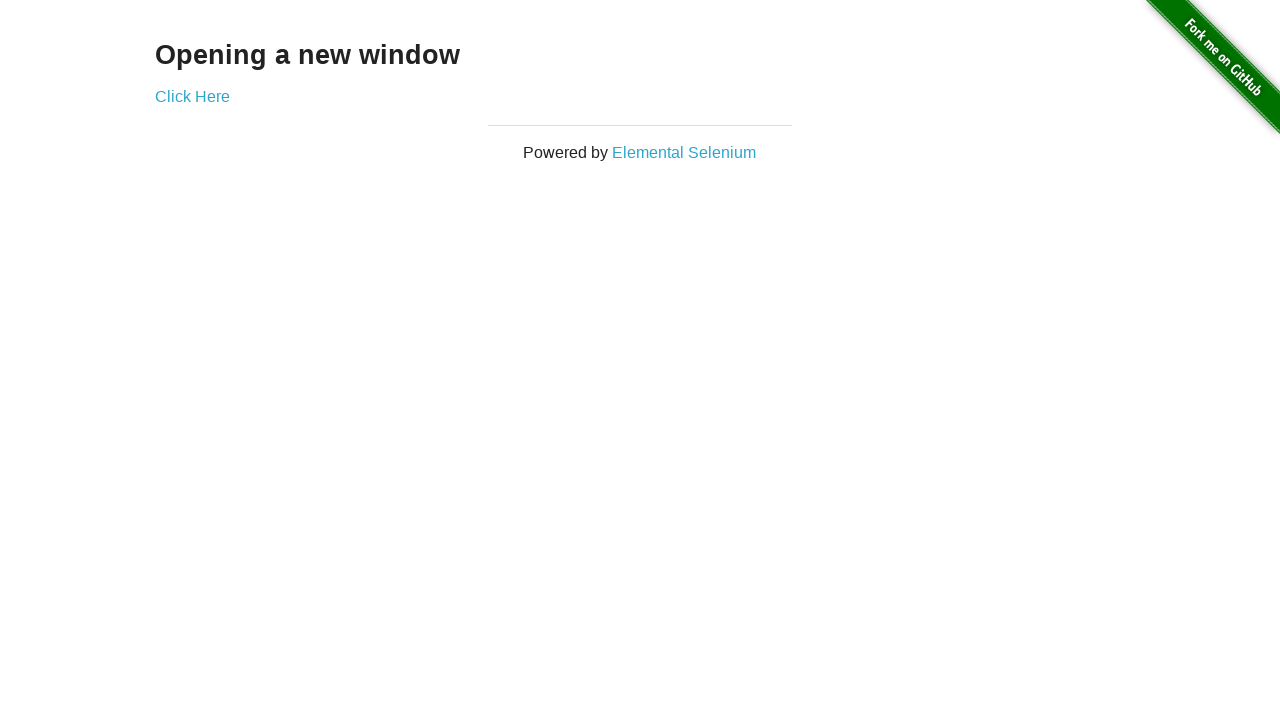

Verified main page contains 'Opening a new window' heading
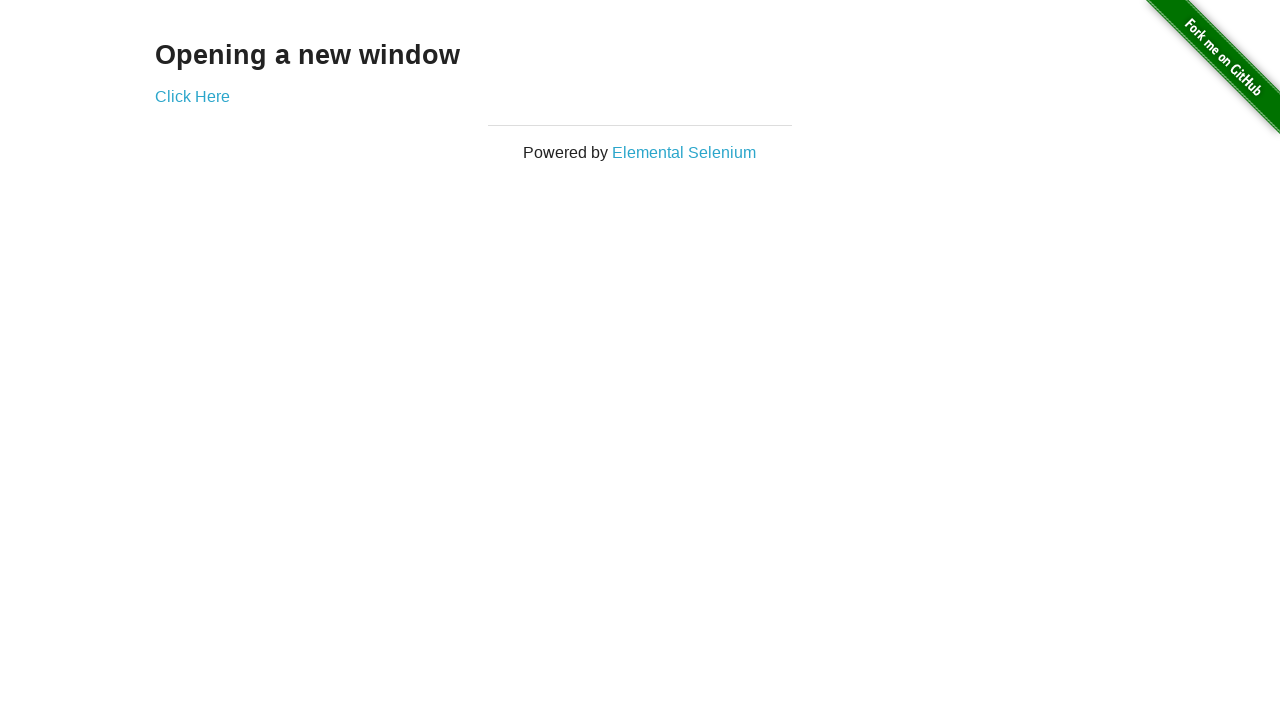

Verified main page title is 'The Internet'
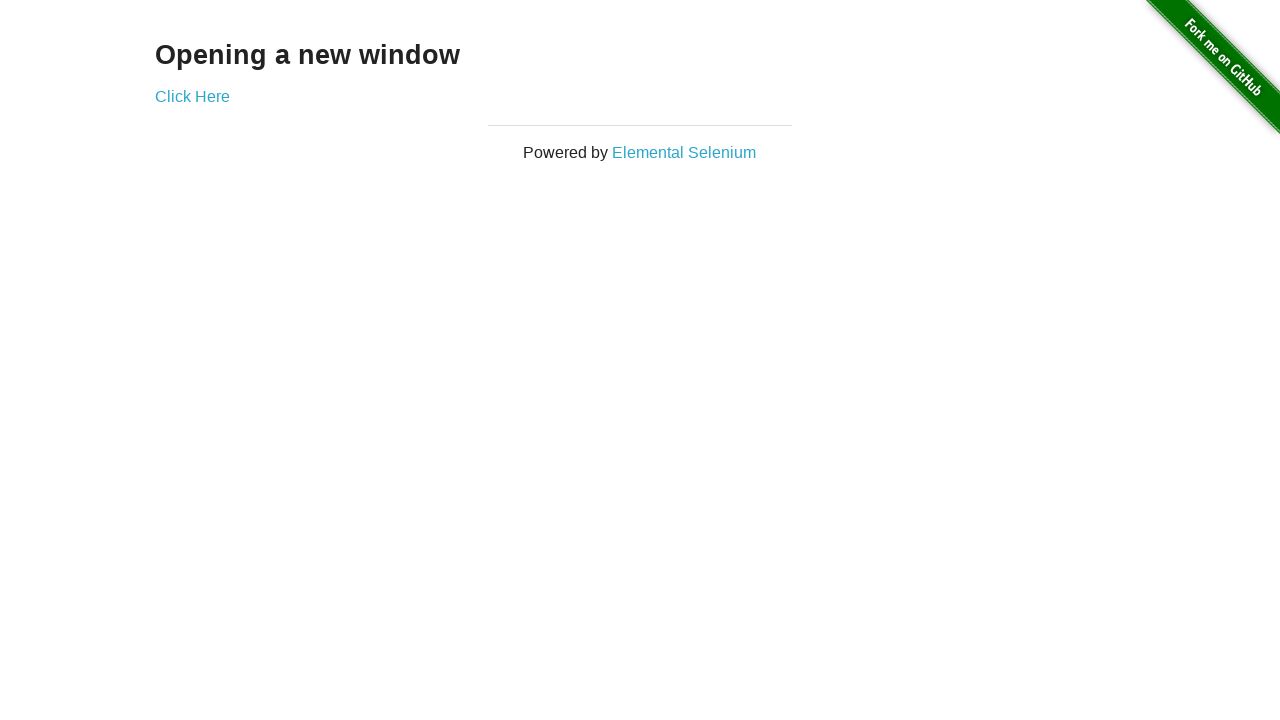

Clicked 'Click Here' link to open new window at (192, 96) on xpath=//a[.='Click Here']
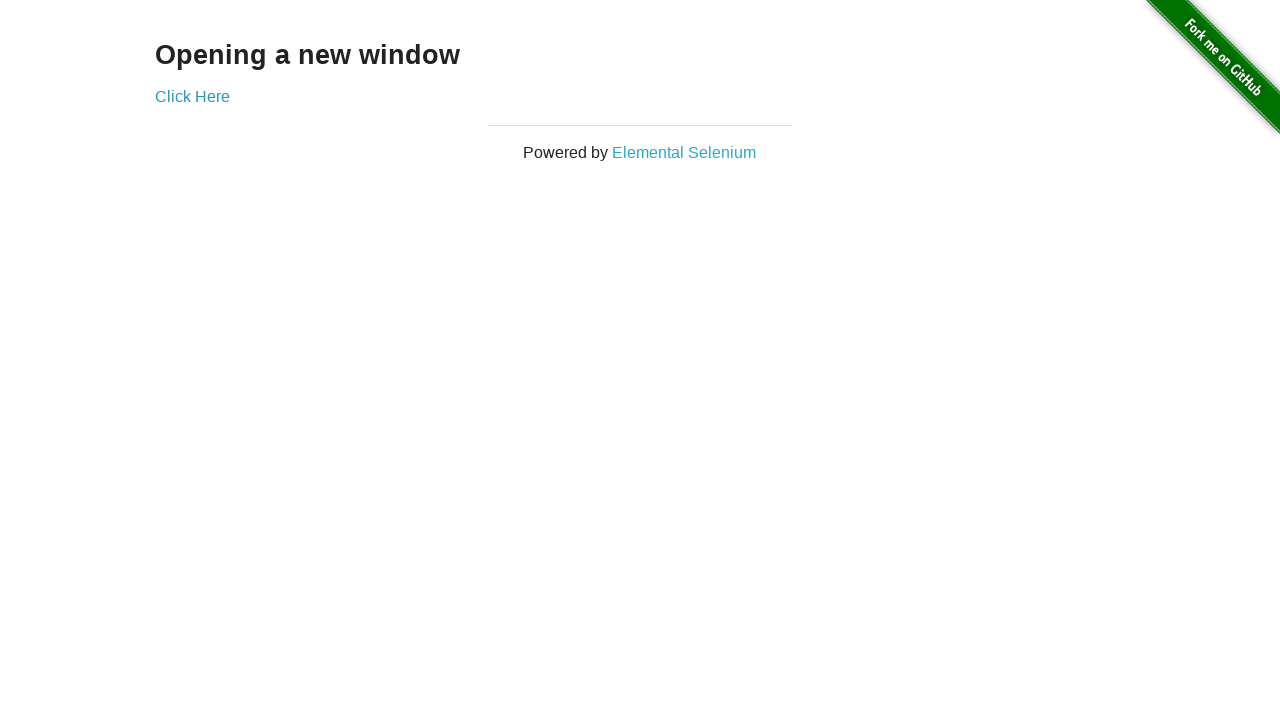

New window popup opened
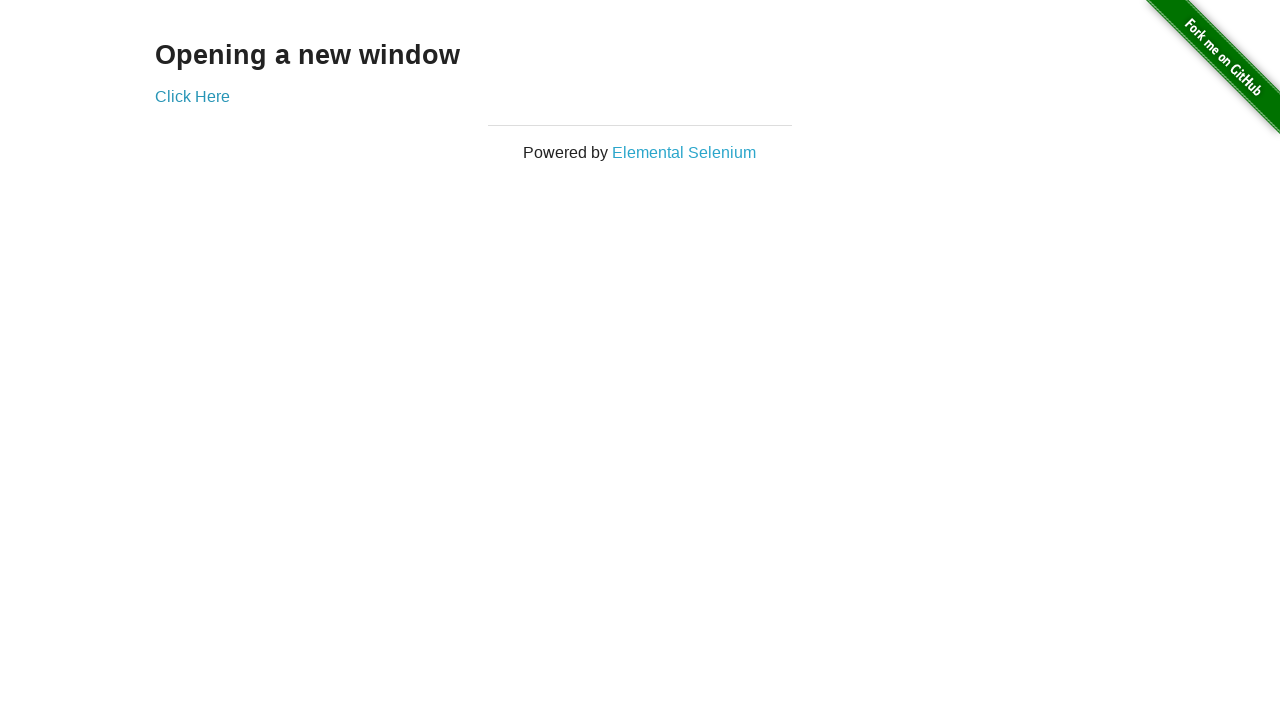

Verified new window title is 'New Window'
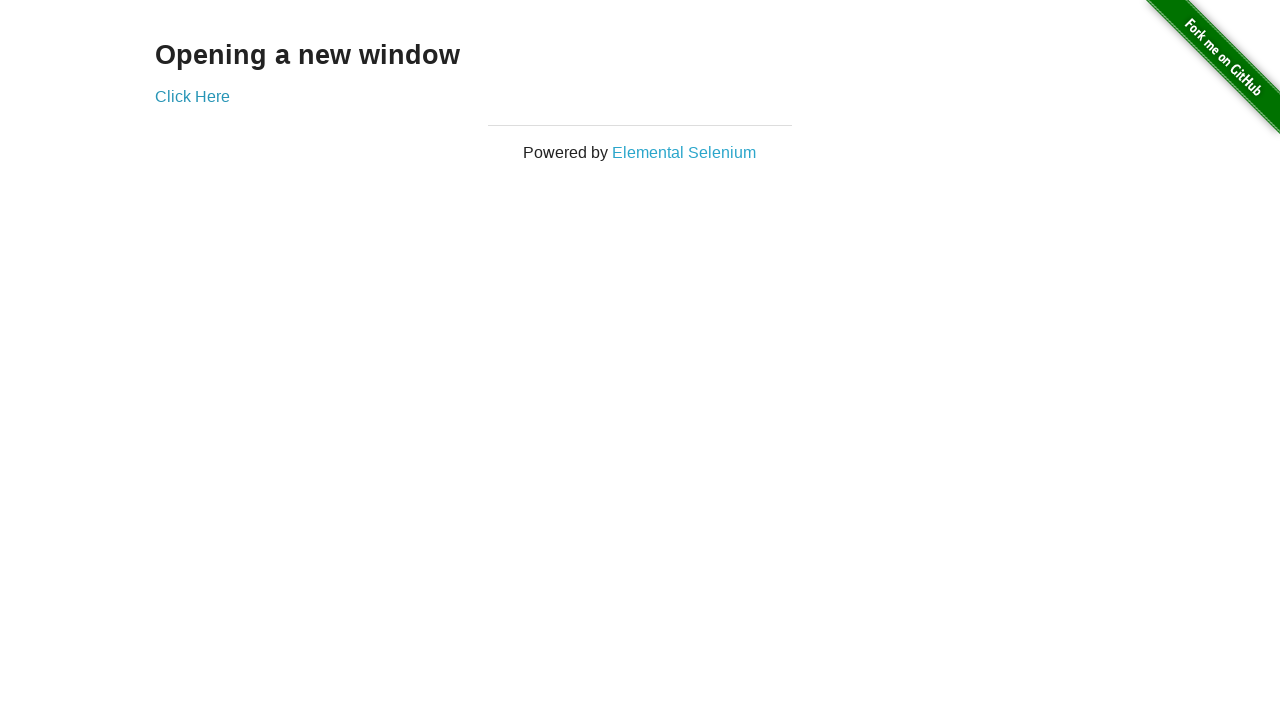

Verified new window contains 'New Window' heading
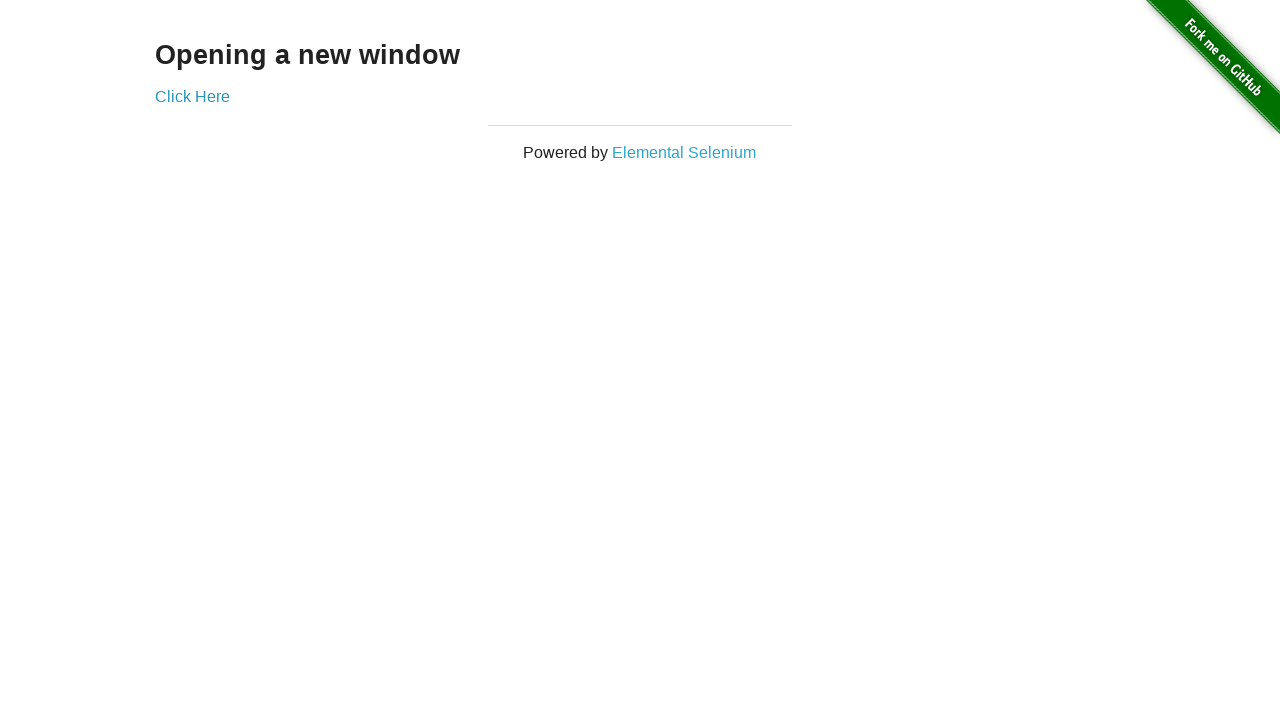

Verified original window is still accessible with correct title
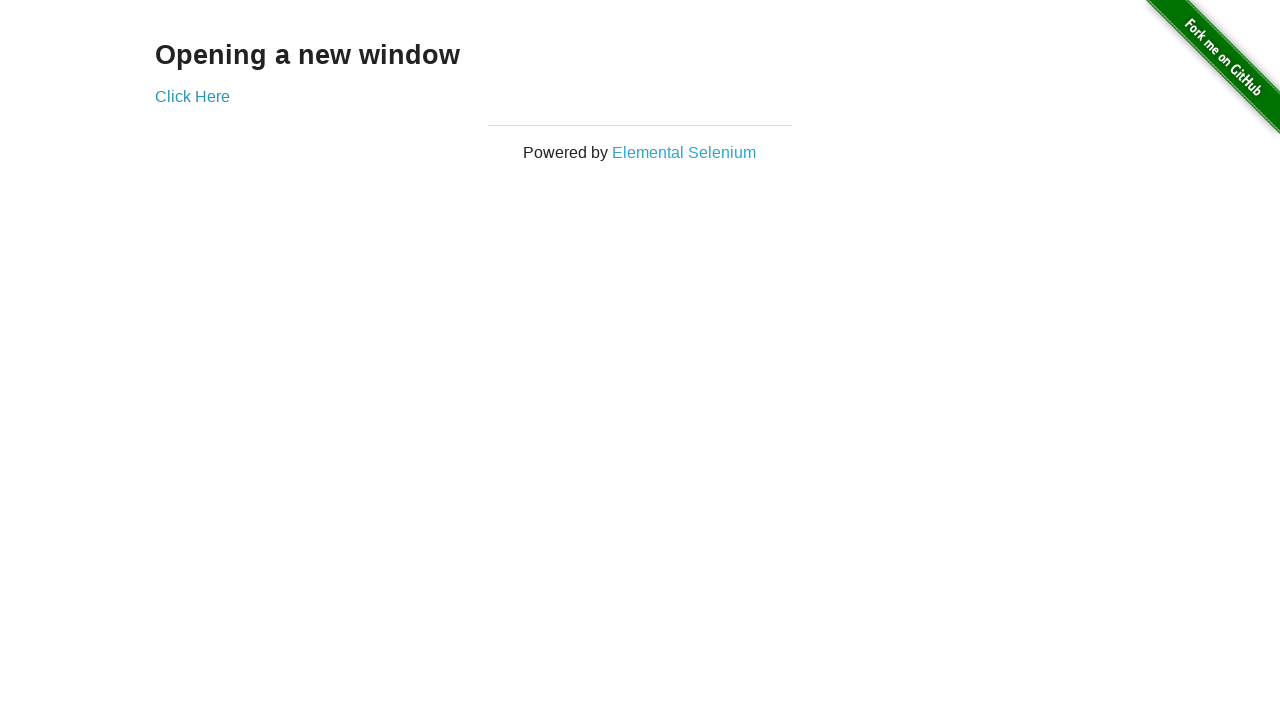

Verified new window is still accessible with correct title
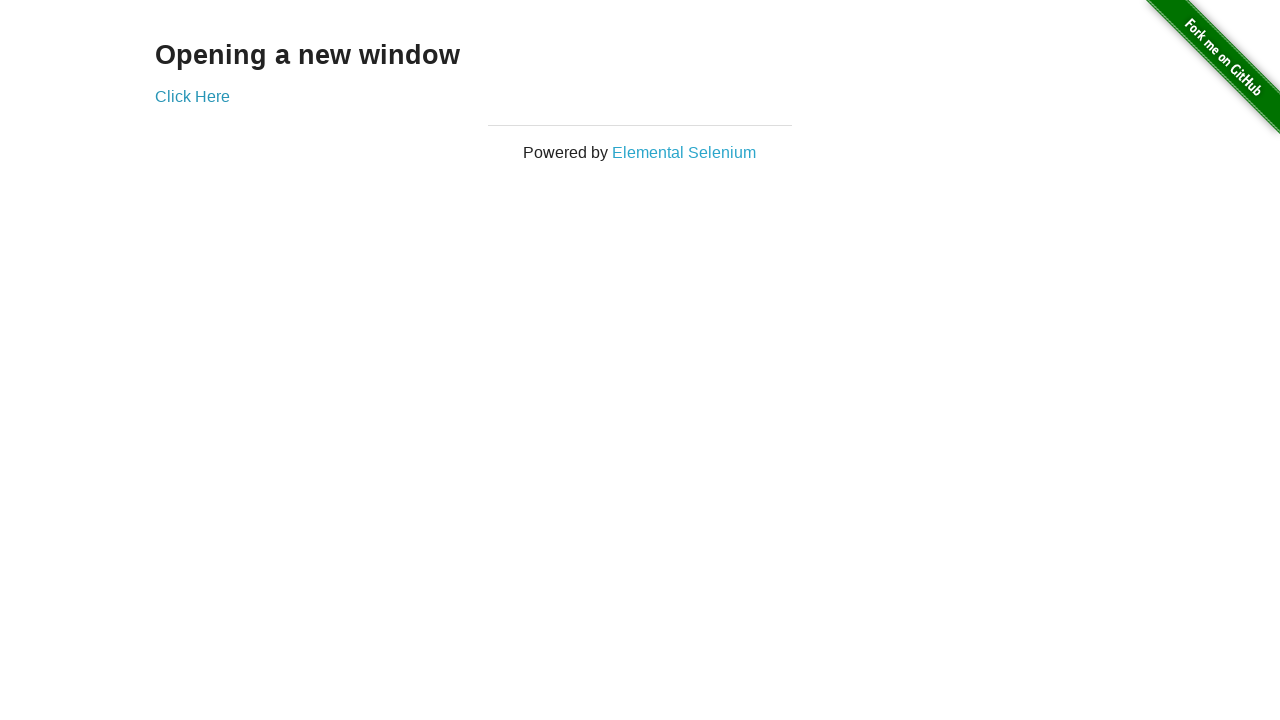

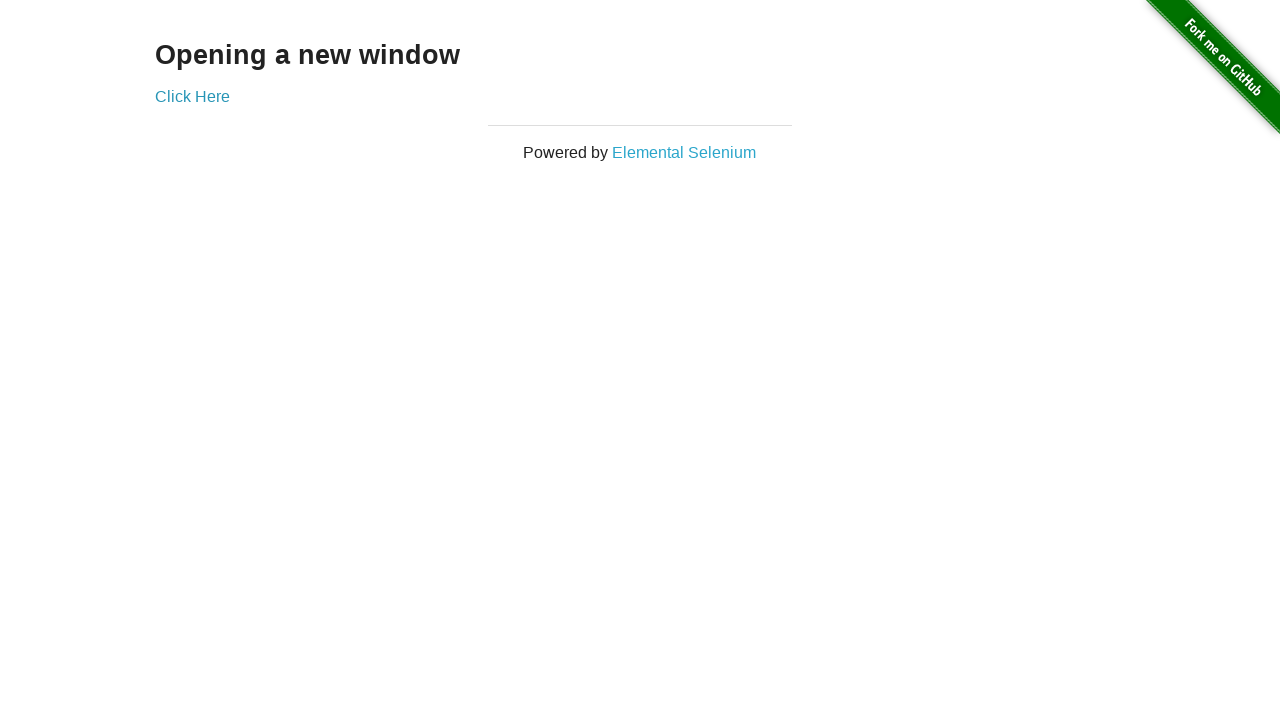